Tests dropdown selection functionality by navigating to OrangeHRM's trial signup page and selecting a country (India) from the country dropdown without using the native select class.

Starting URL: https://www.orangehrm.com/orangehrm-30-day-trial/

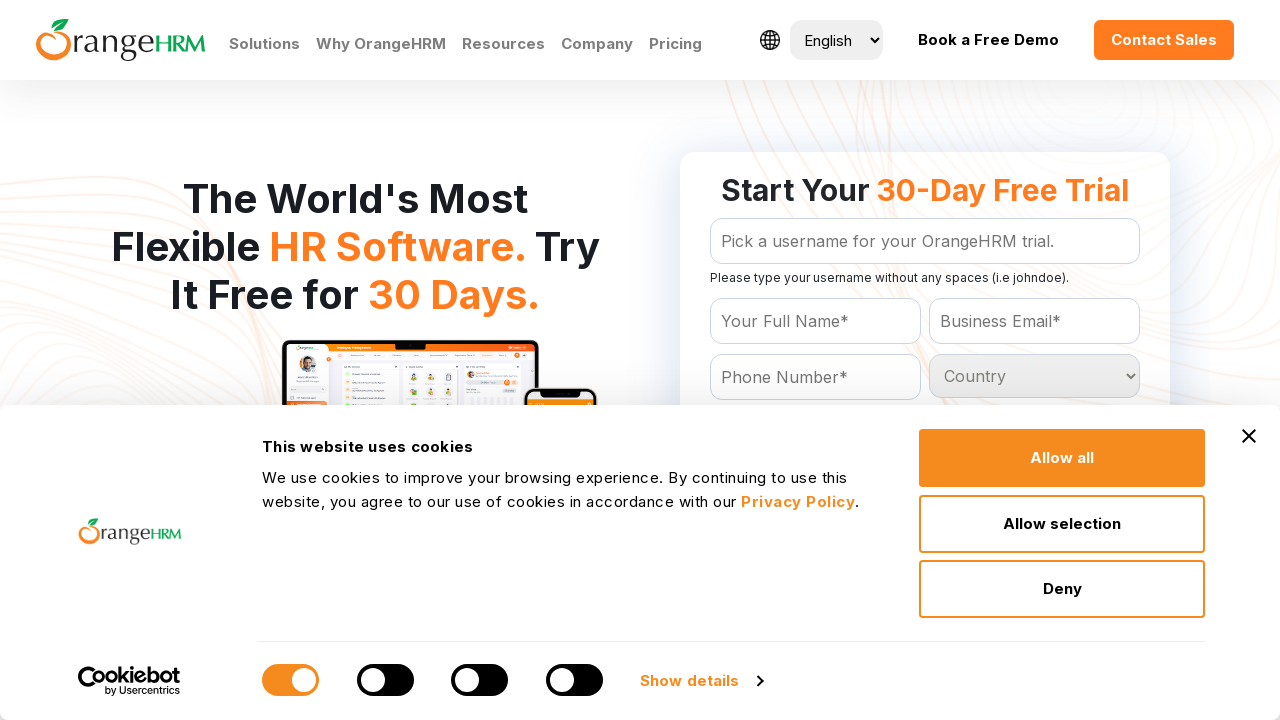

Country dropdown selector became available
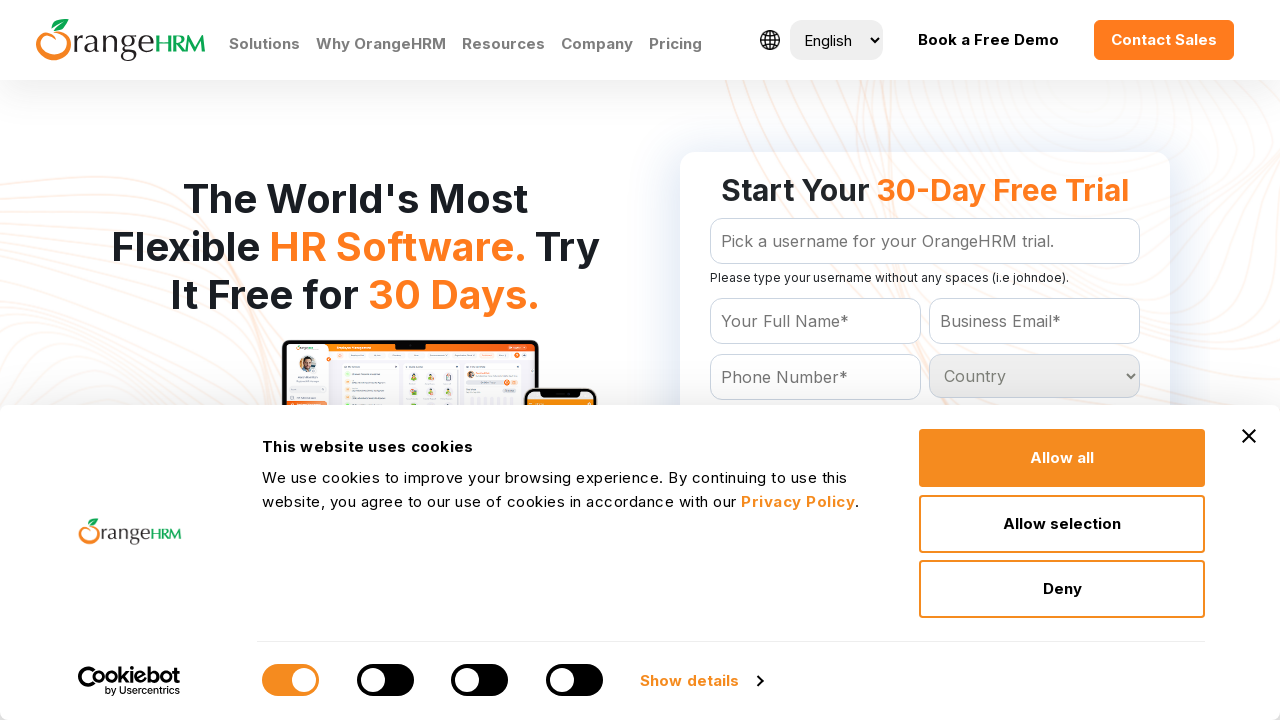

Selected 'India' from the country dropdown on #Form_getForm_Country
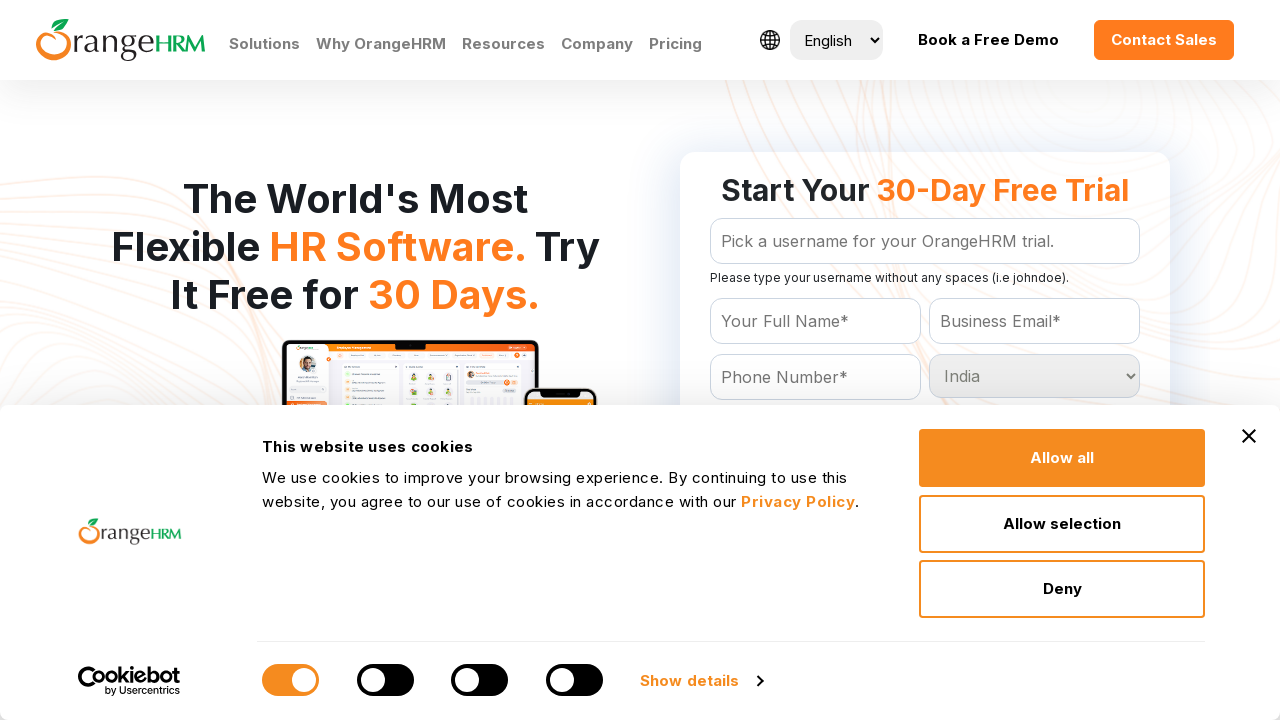

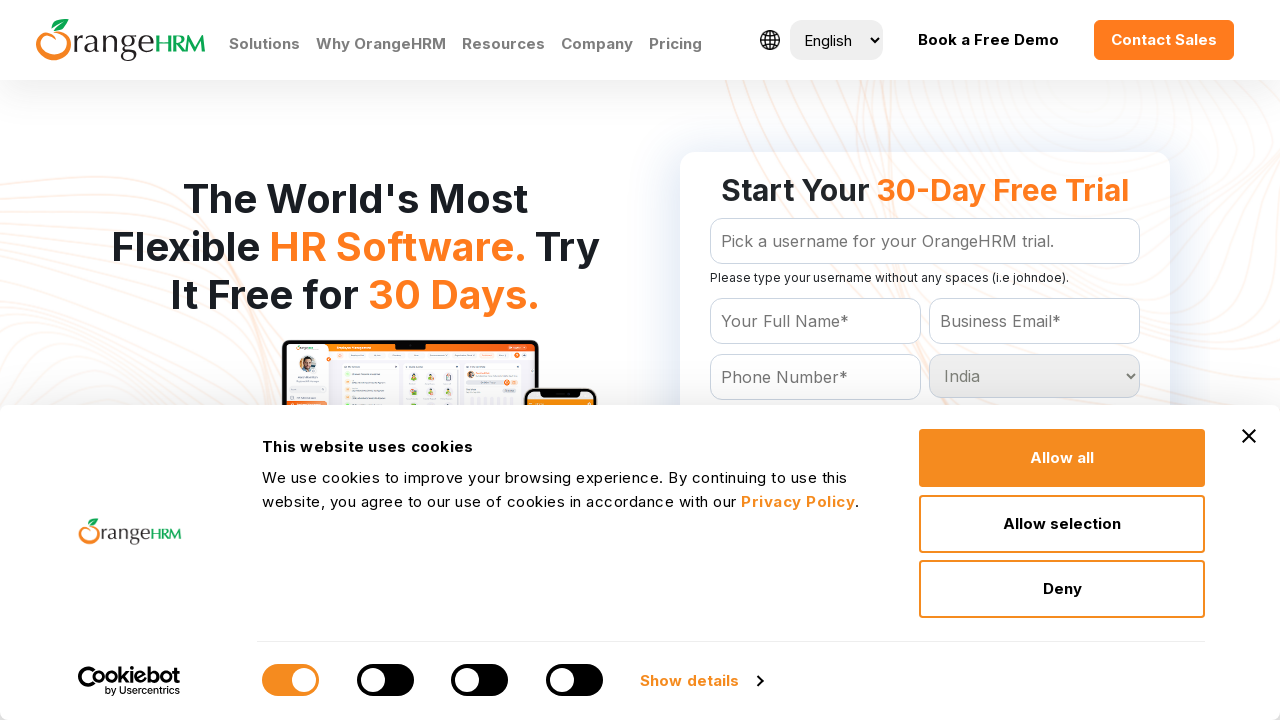